Tests the search functionality on Kilimall e-commerce site by entering a product name in the search bar and clicking the search button, then verifying product listings appear.

Starting URL: https://www.kilimall.co.ke/

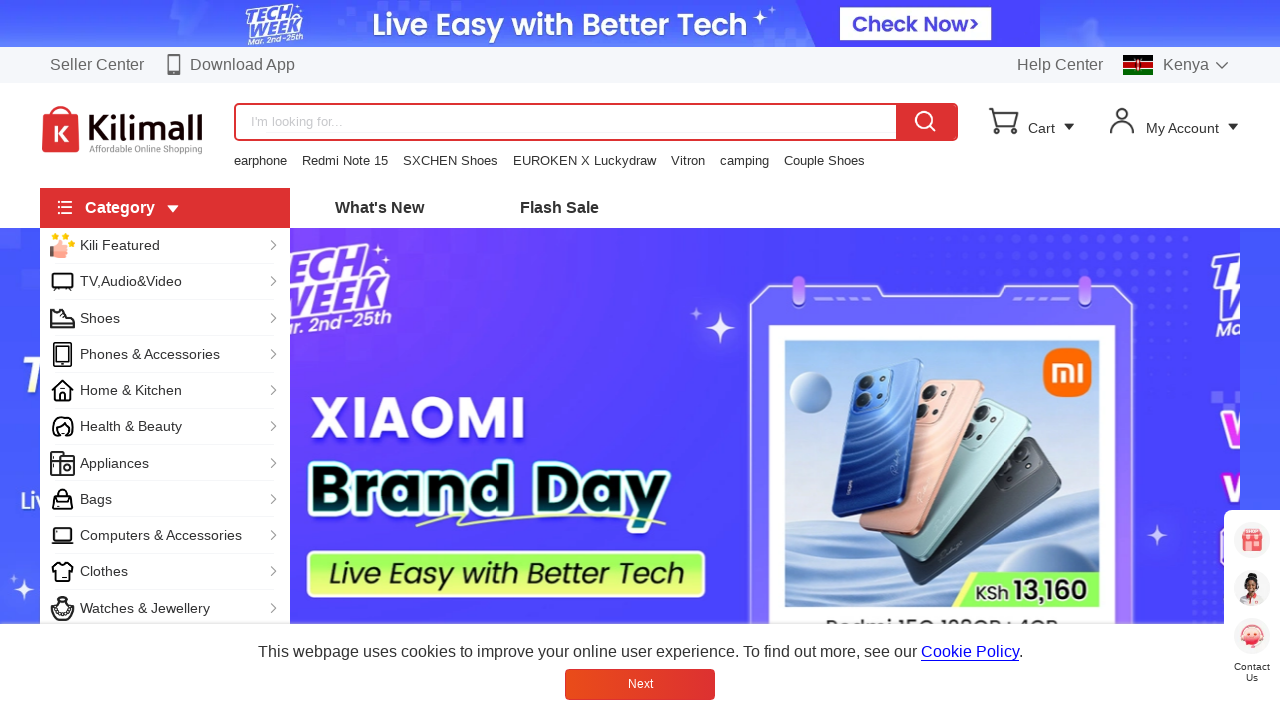

Filled search bar with 'Wireless Bluetooth Headphones' on input.van-field__control
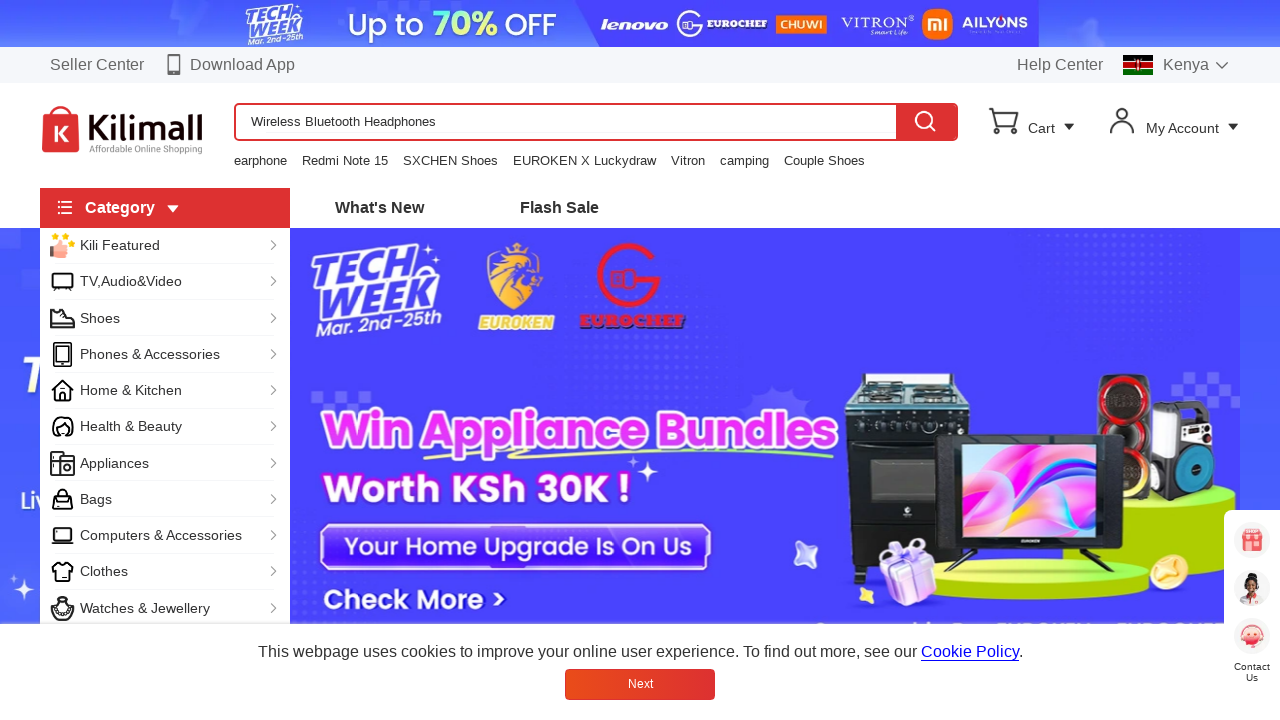

Clicked search button to initiate search at (926, 122) on div.search-button
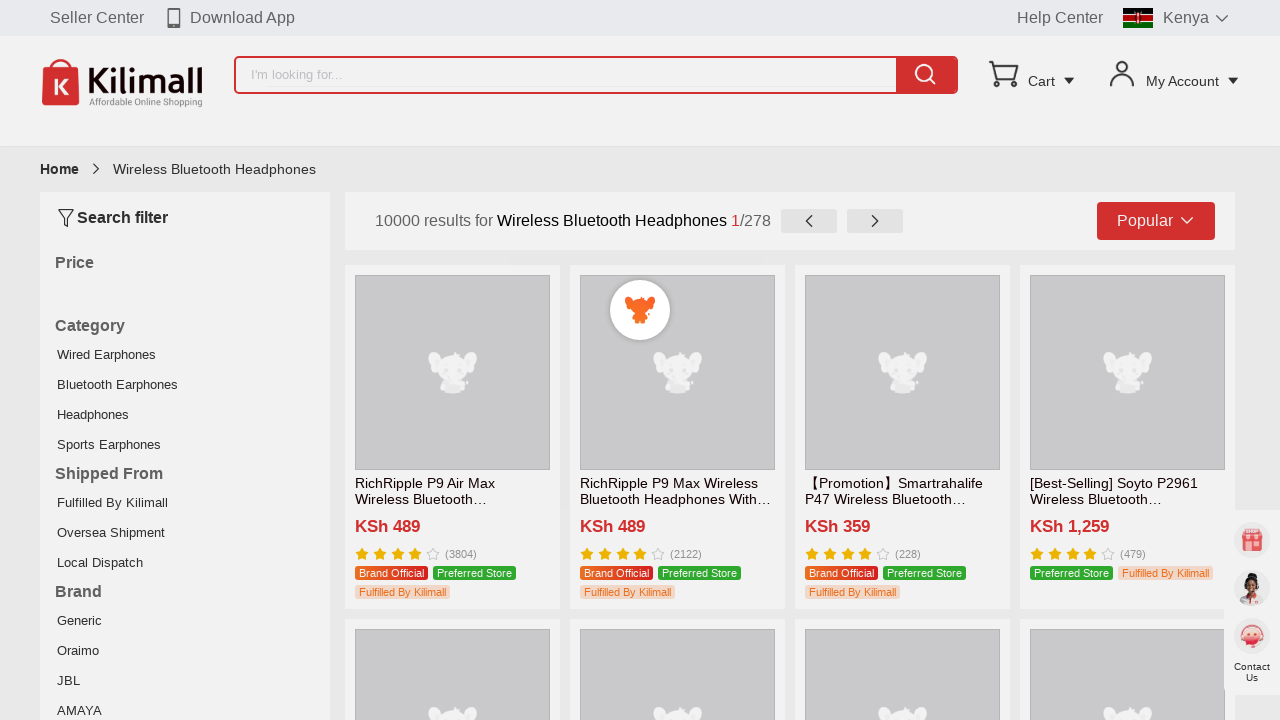

Search results loaded - product listings appeared
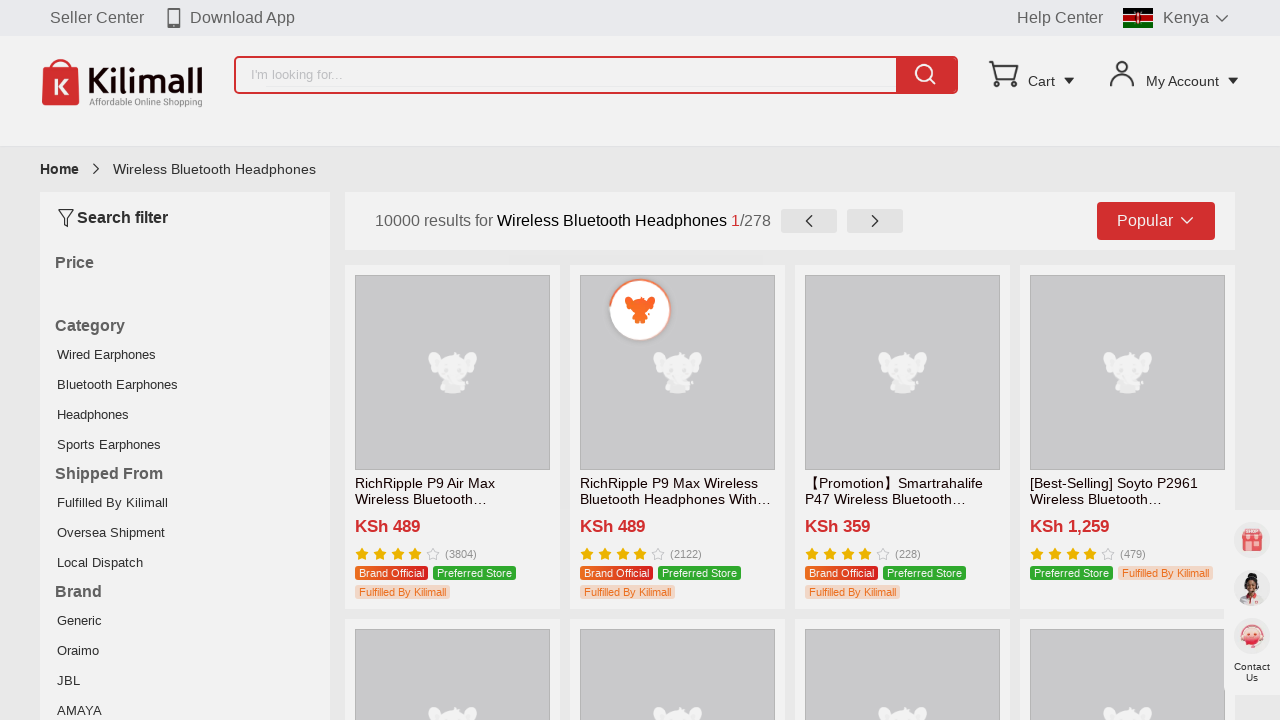

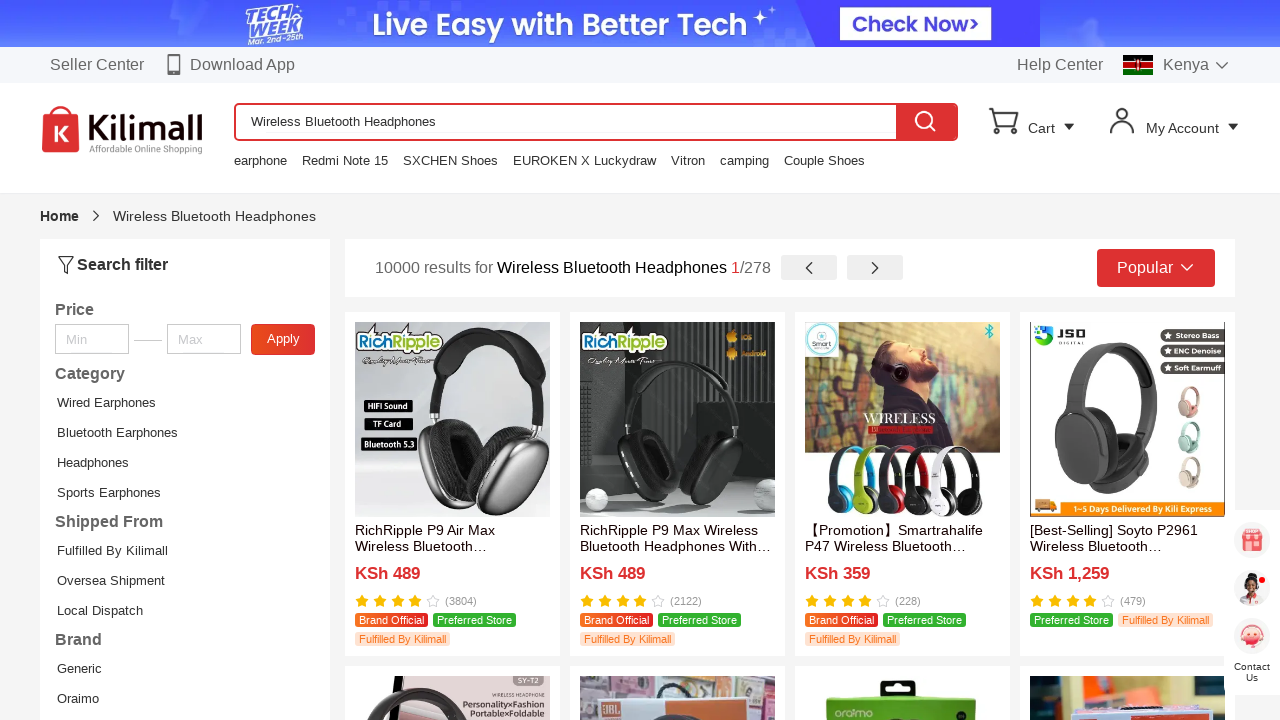